Tests the SpiceJet flight booking form by selecting currency (KWD), number of adult passengers (5), departure city (Pune/PNQ), arrival city (Hyderabad/HYD), and travel dates from the dynamic dropdowns and date pickers.

Starting URL: https://book.spicejet.com/

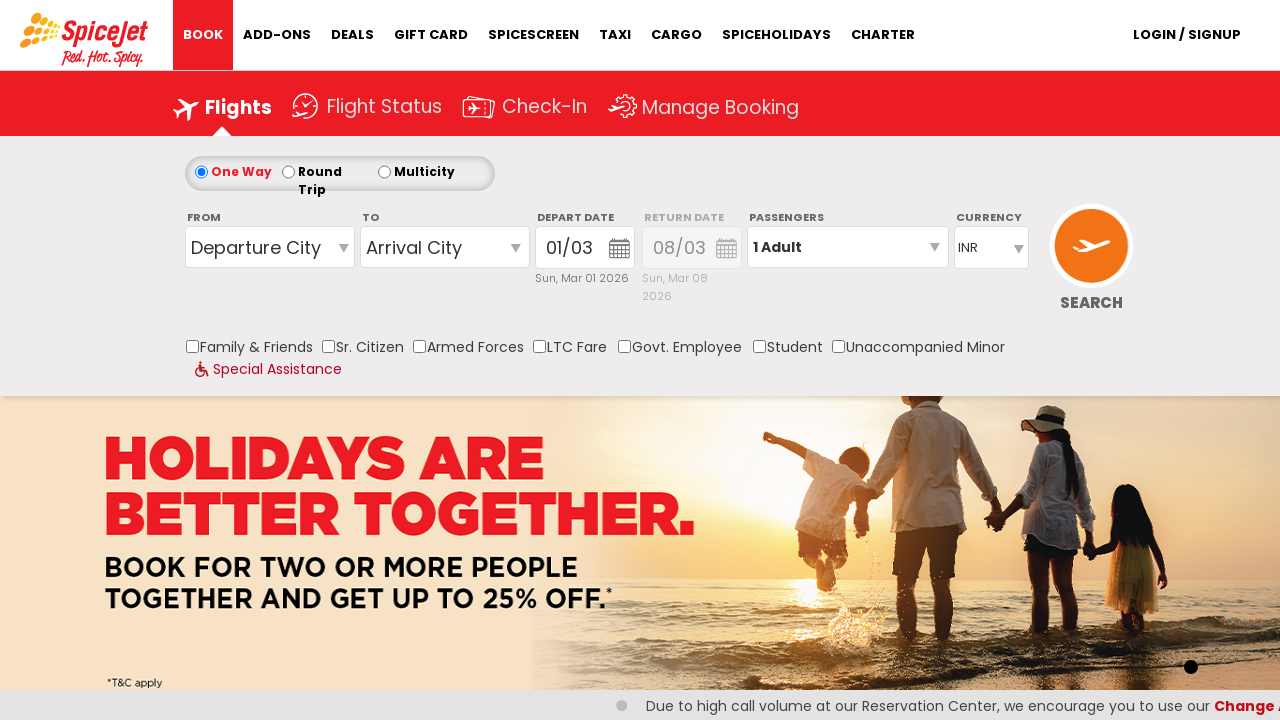

Selected KWD currency from dropdown on #ControlGroupSearchView_AvailabilitySearchInputSearchView_DropDownListCurrency
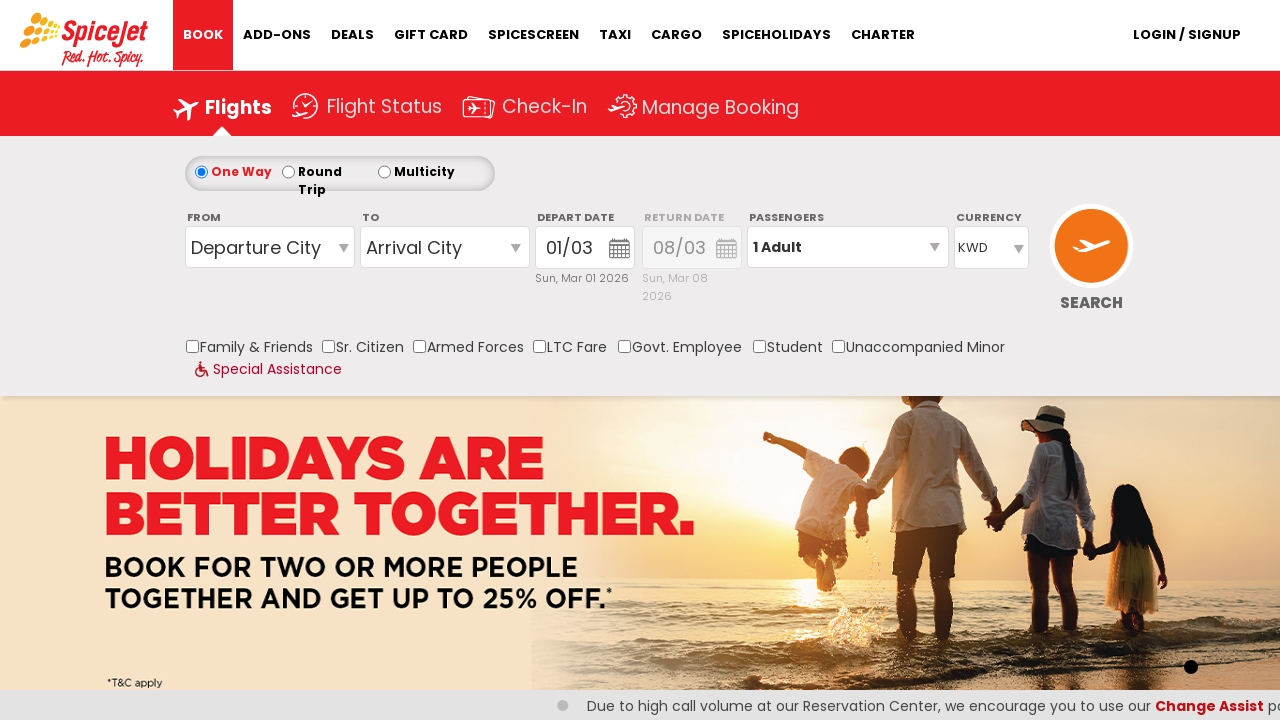

Clicked on passenger info section to expand at (848, 247) on #divpaxinfo
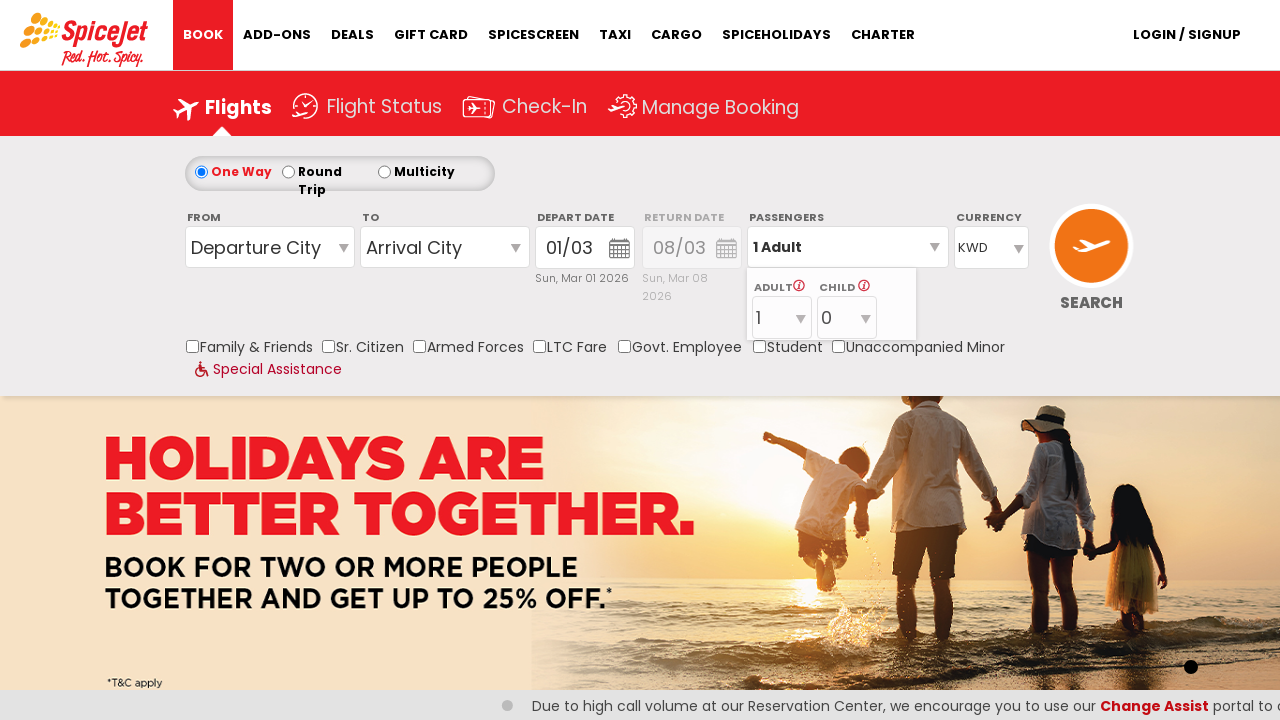

Selected 5 adult passengers from dropdown on #ControlGroupSearchView_AvailabilitySearchInputSearchView_DropDownListPassengerT
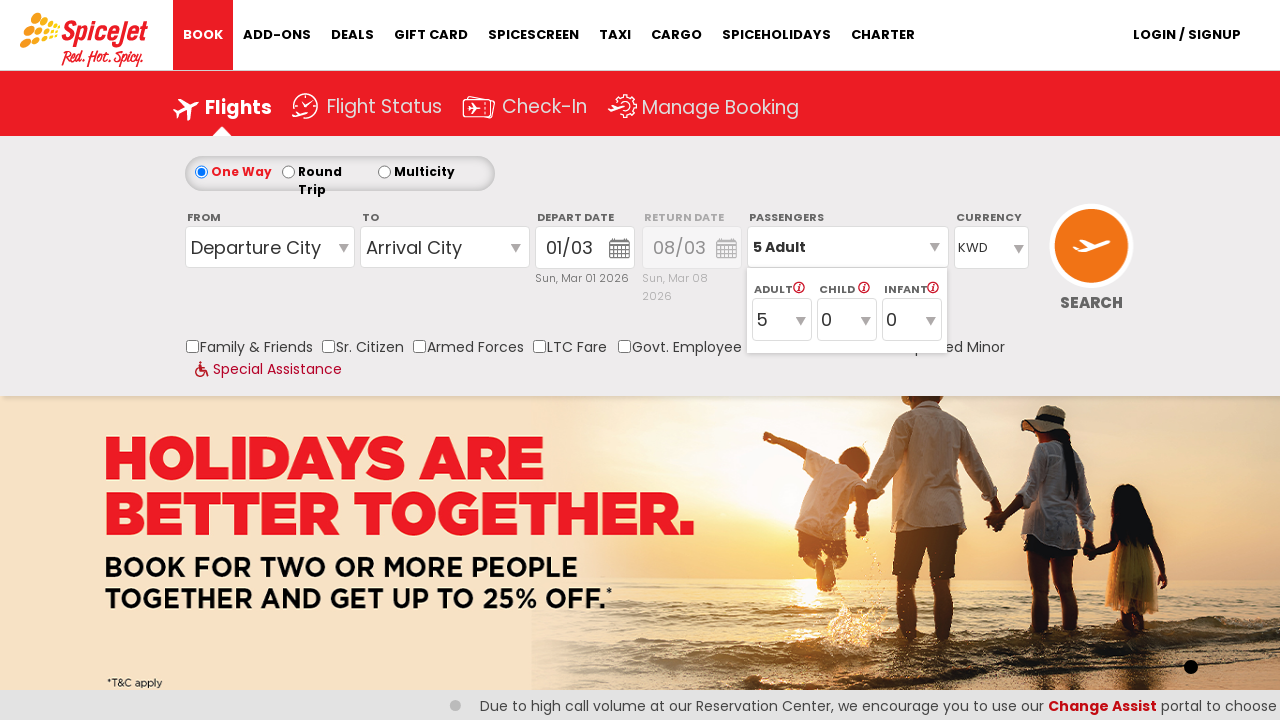

Clicked on departure station field to open dropdown at (270, 247) on #ControlGroupSearchView_AvailabilitySearchInputSearchVieworiginStation1_CTXT
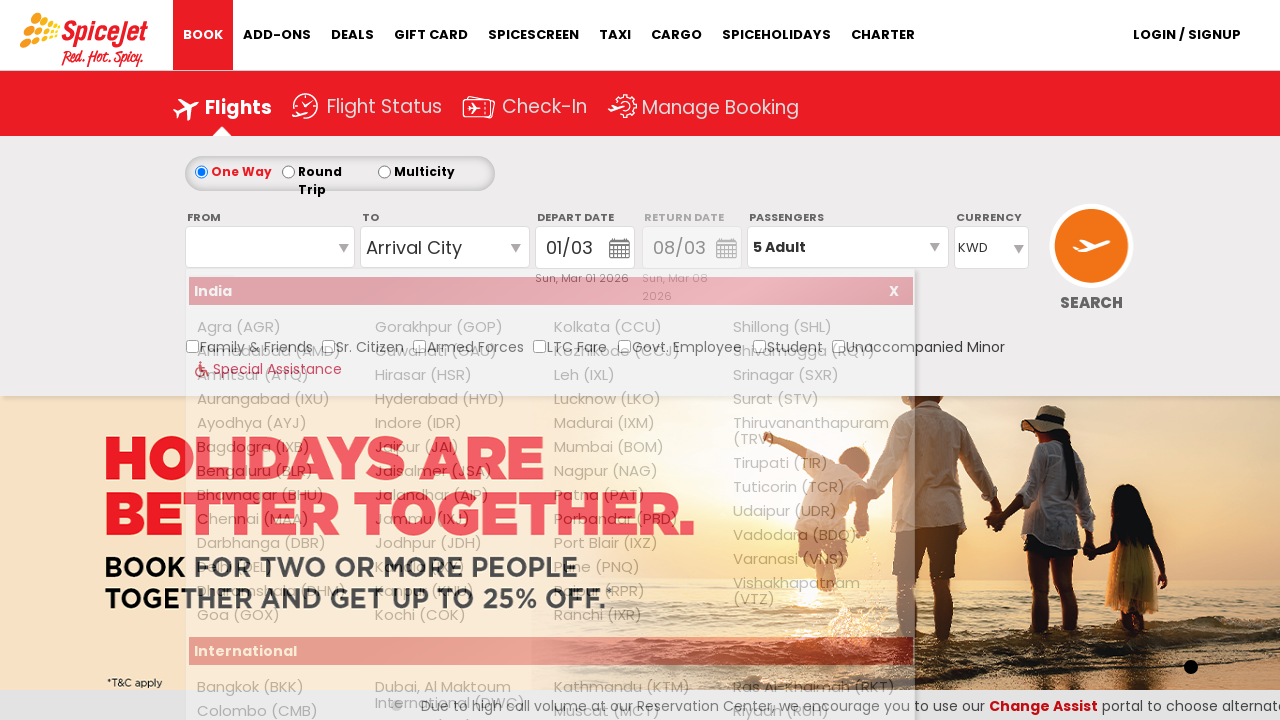

Selected Pune (PNQ) as departure city at (635, 567) on a[value='PNQ']
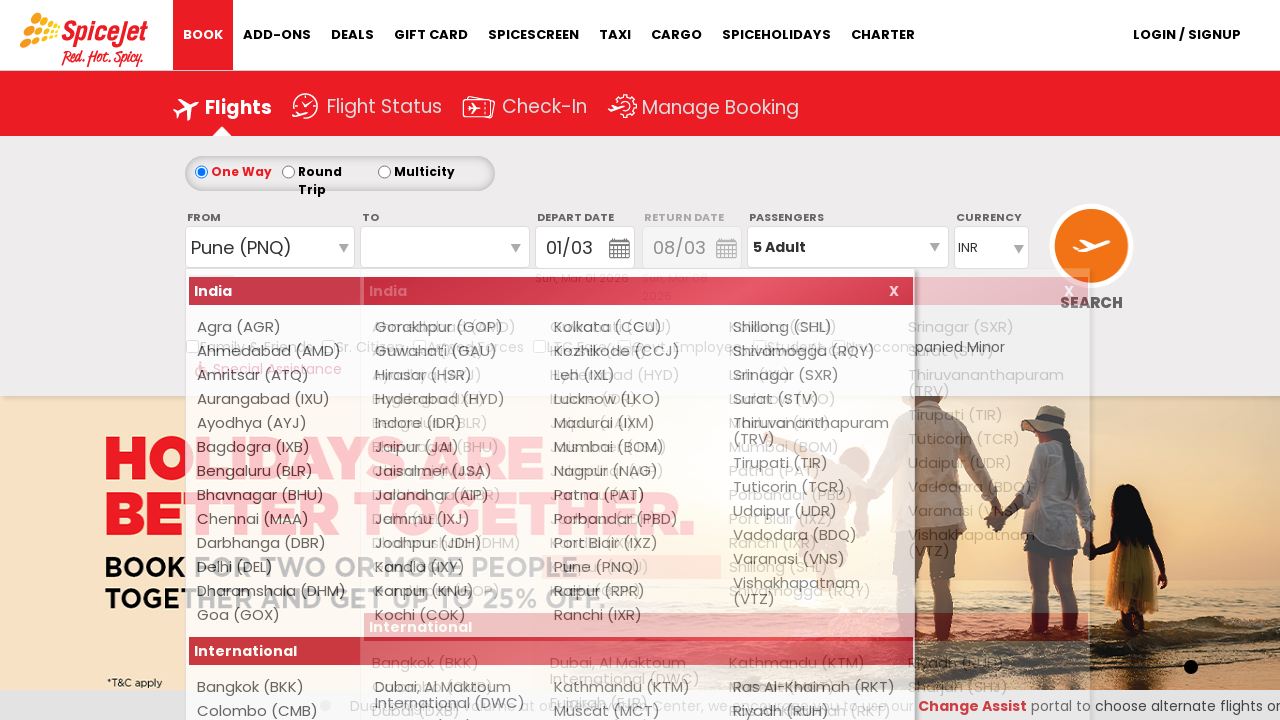

Selected Hyderabad (HYD) as arrival city at (632, 375) on (//a[@value='HYD'])[2]
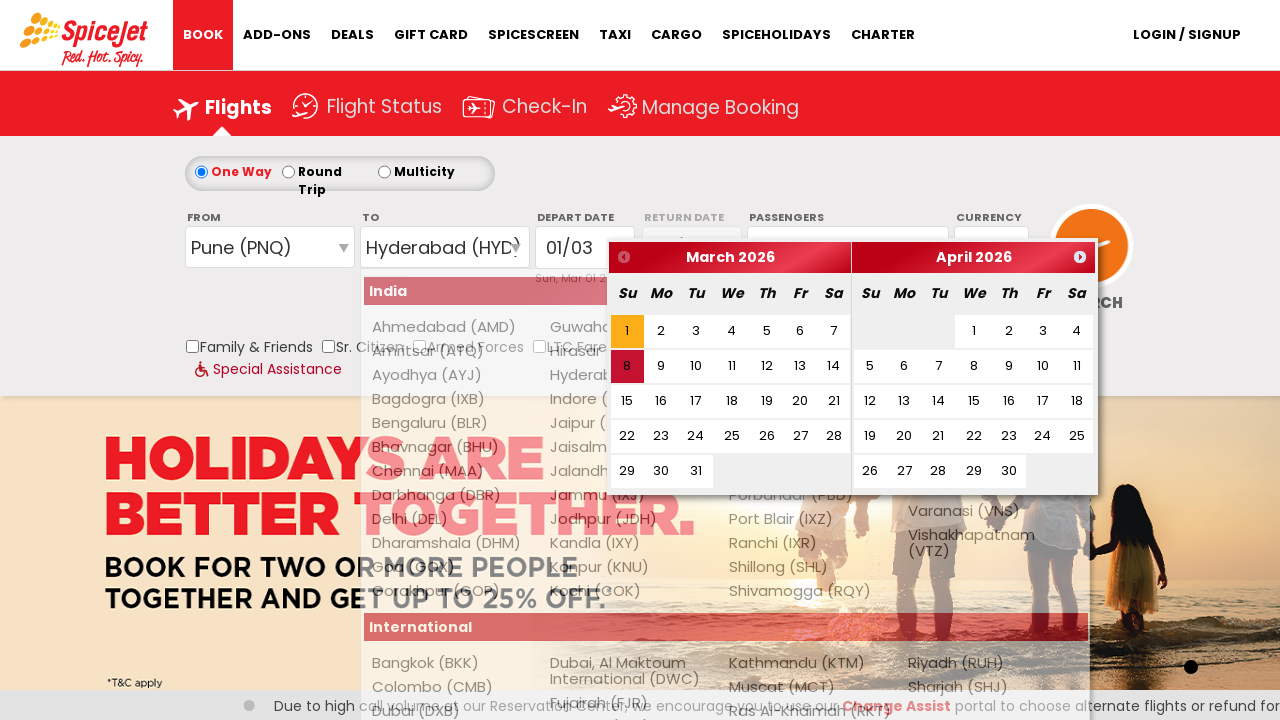

Selected departure date (28th) from date picker at (834, 436) on xpath=//a[text()='28']
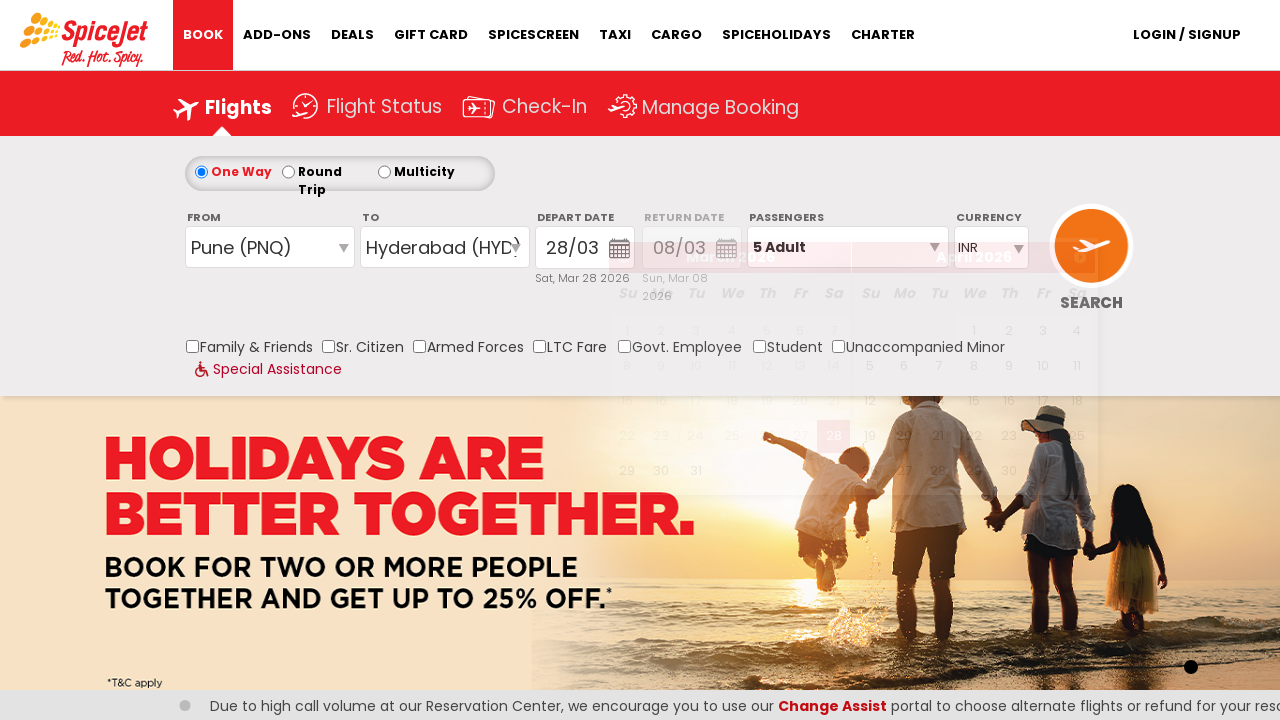

Clicked on return date picker at (692, 248) on #custom_date_picker_id_2
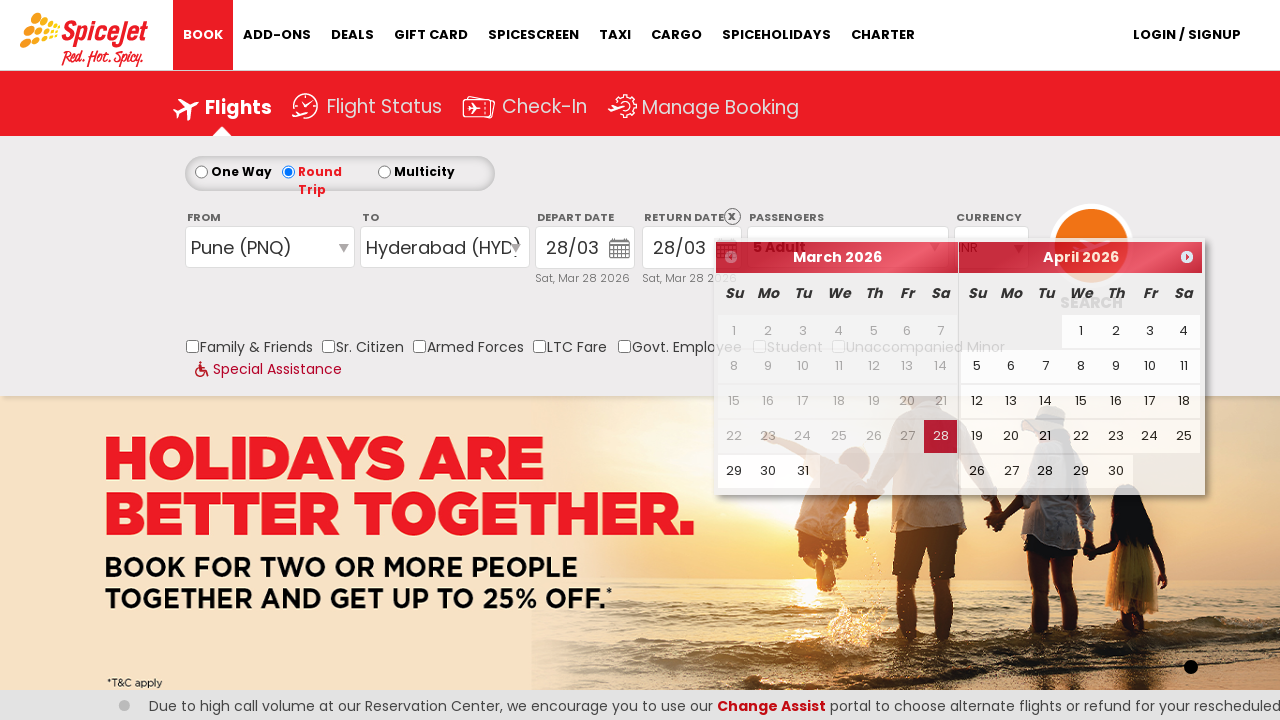

Selected return date (30th) from date picker at (768, 471) on xpath=//a[text()='30']
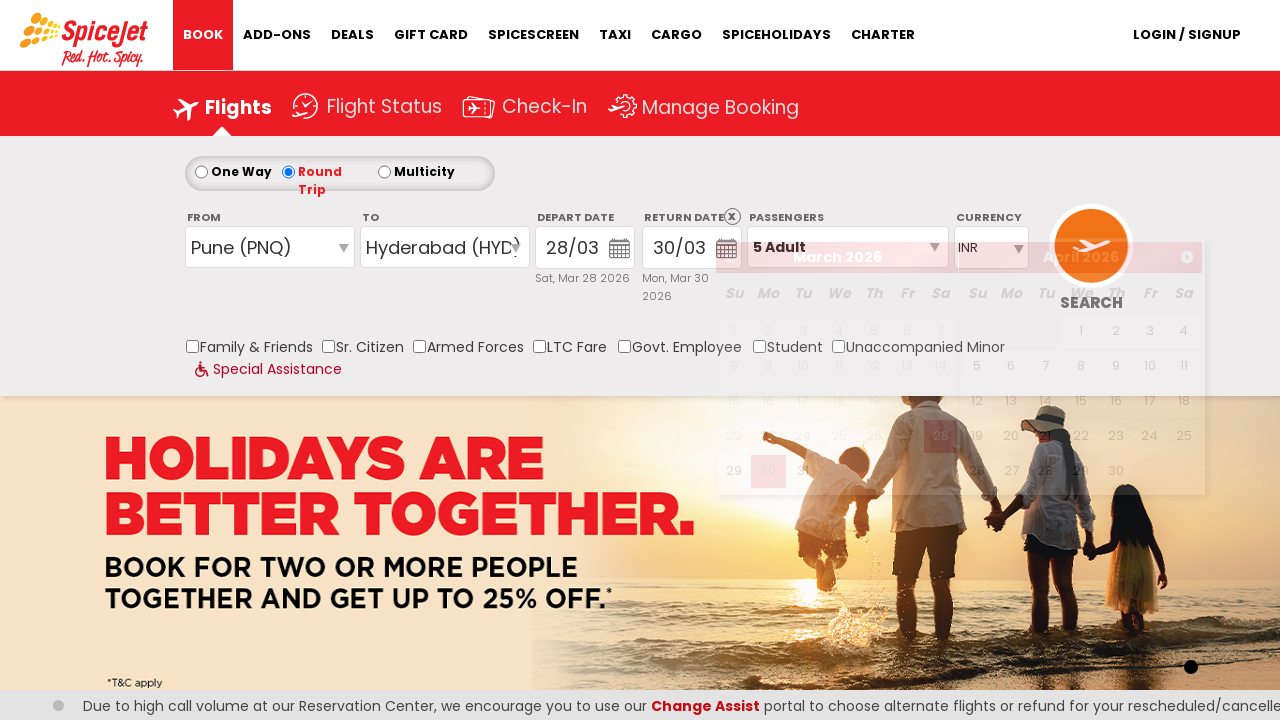

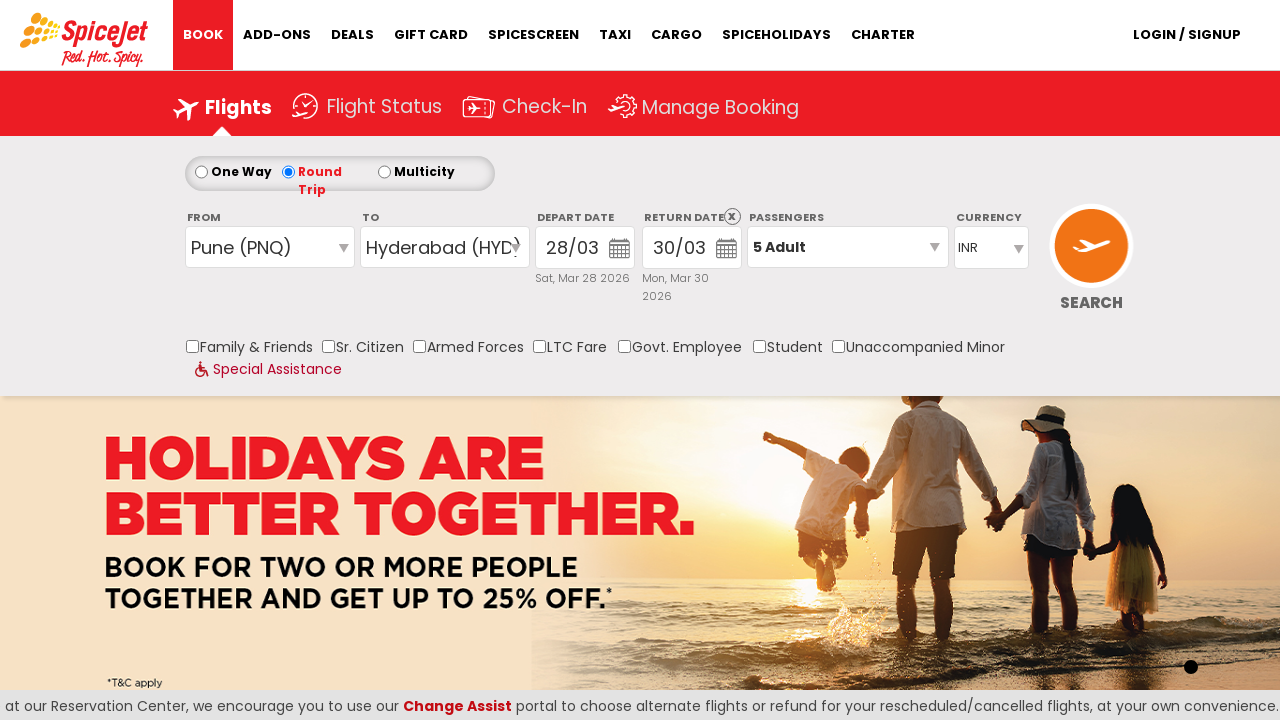